Submits a tree planting service request on the Chicago 311 portal by entering an address, confirming it, filling out the request details (location and number of trees), and completing the multi-step form.

Starting URL: https://311.chicago.gov/s/new-service-request?typecodeid=a1Pt0000000Q7gBEAS&language=en_US

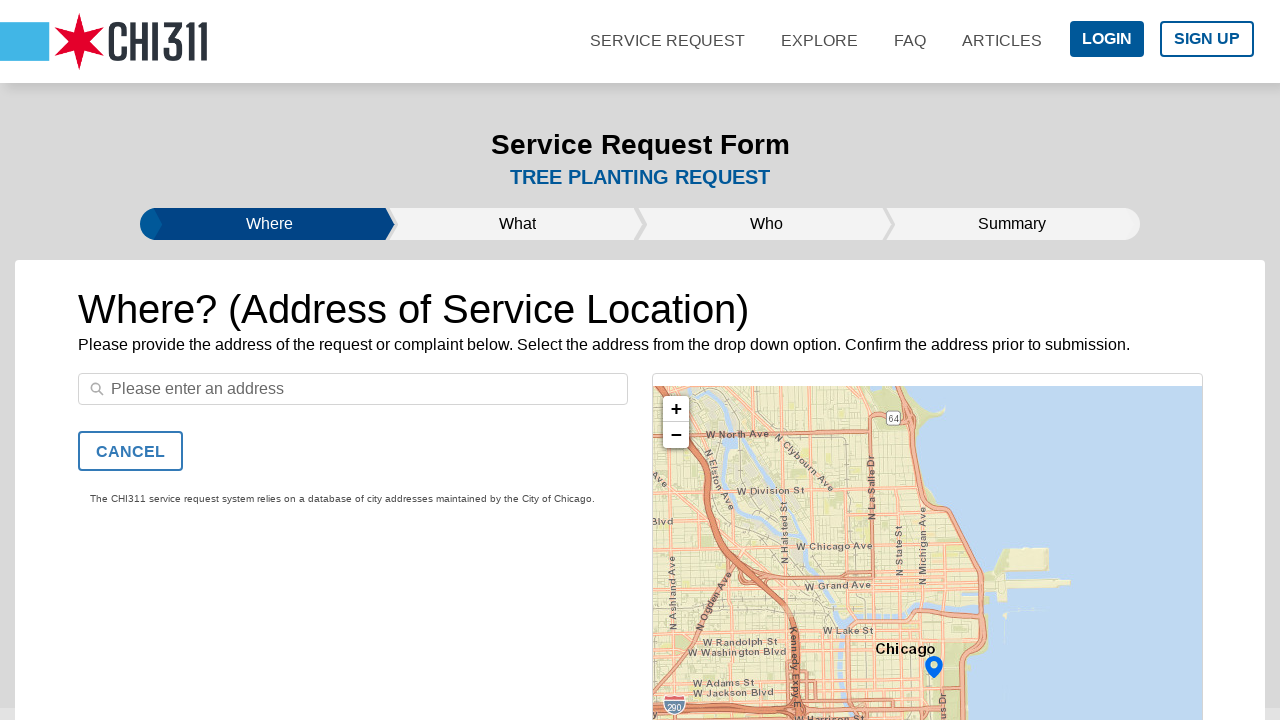

Clicked on address input field at (353, 389) on internal:attr=[placeholder="Please enter an address"i]
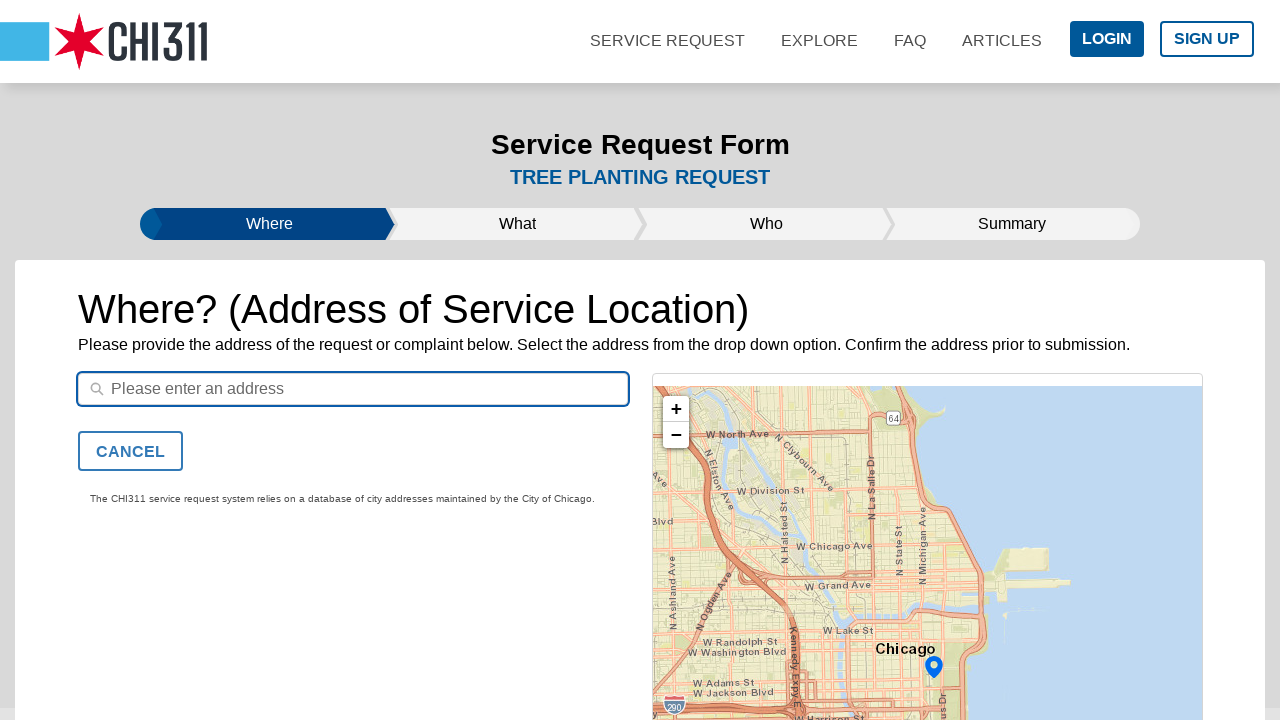

Filled address field with '2826 S KEELEY' on internal:attr=[placeholder="Please enter an address"i]
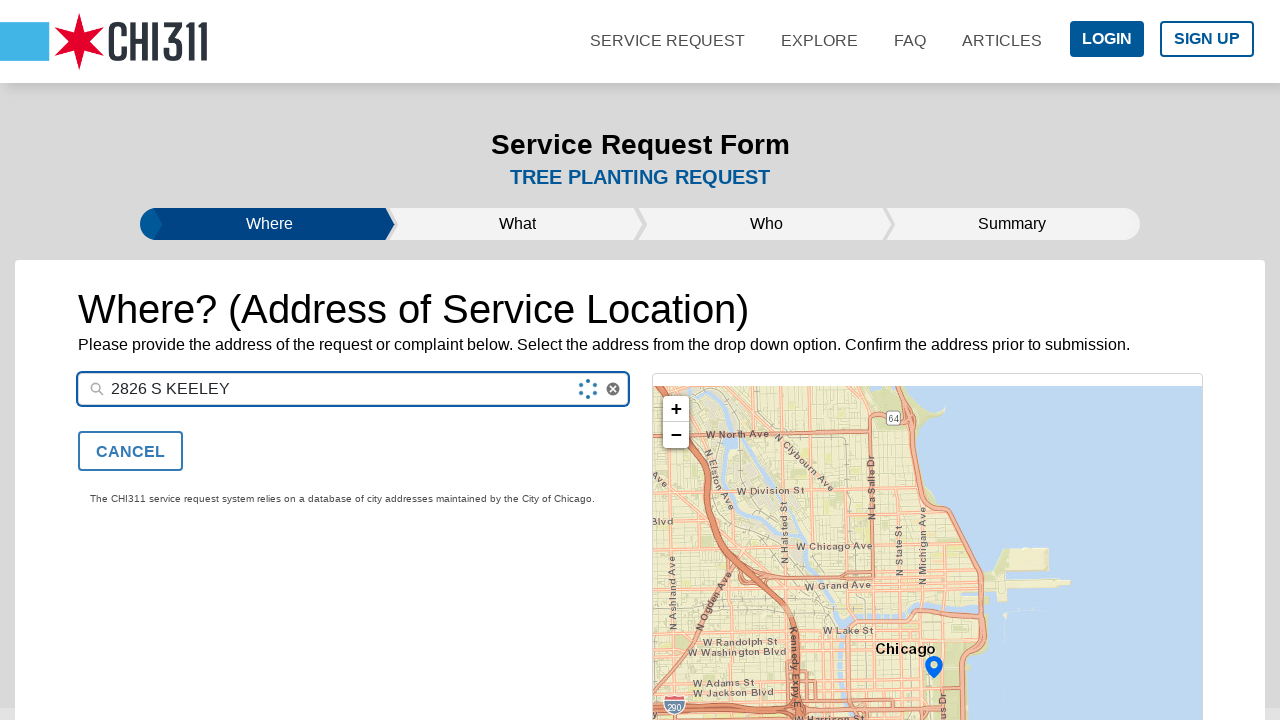

Selected matching address from suggestions at (168, 428) on div[role=listbox] >> internal:text="2826 S KEELEY"i
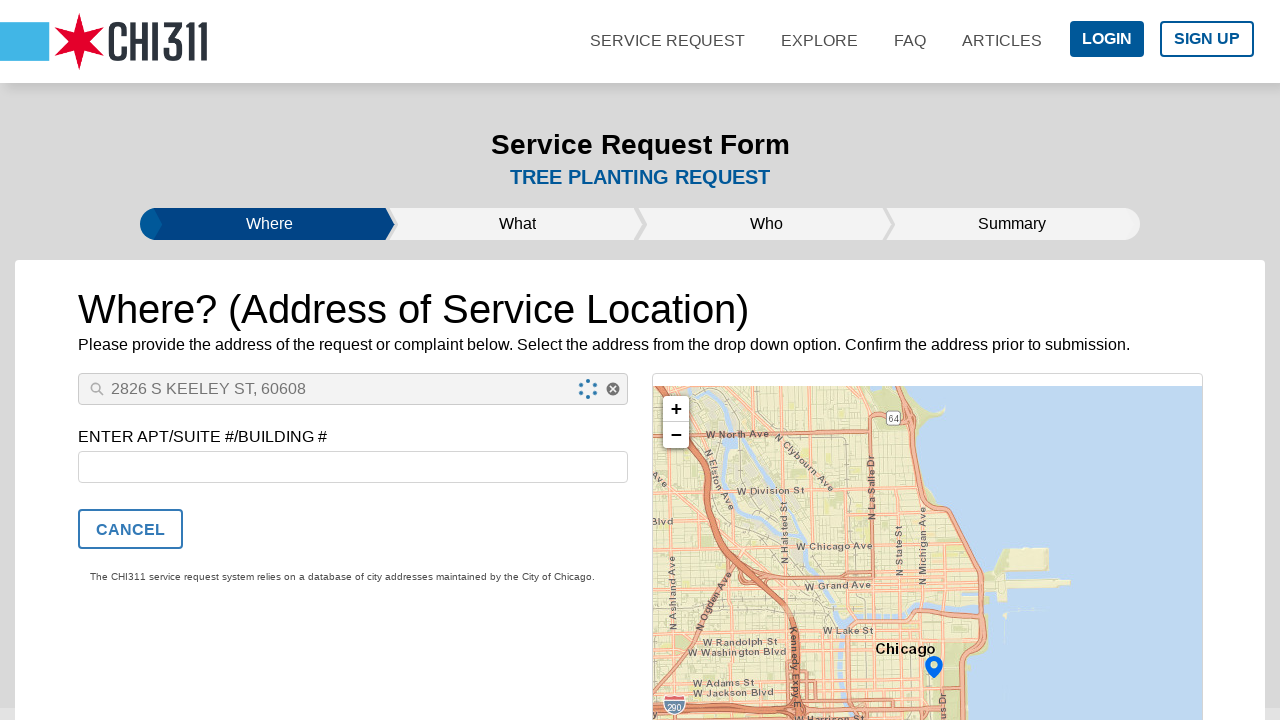

Clicked Confirm Address button at (532, 657) on internal:role=button[name="Confirm Address"i]
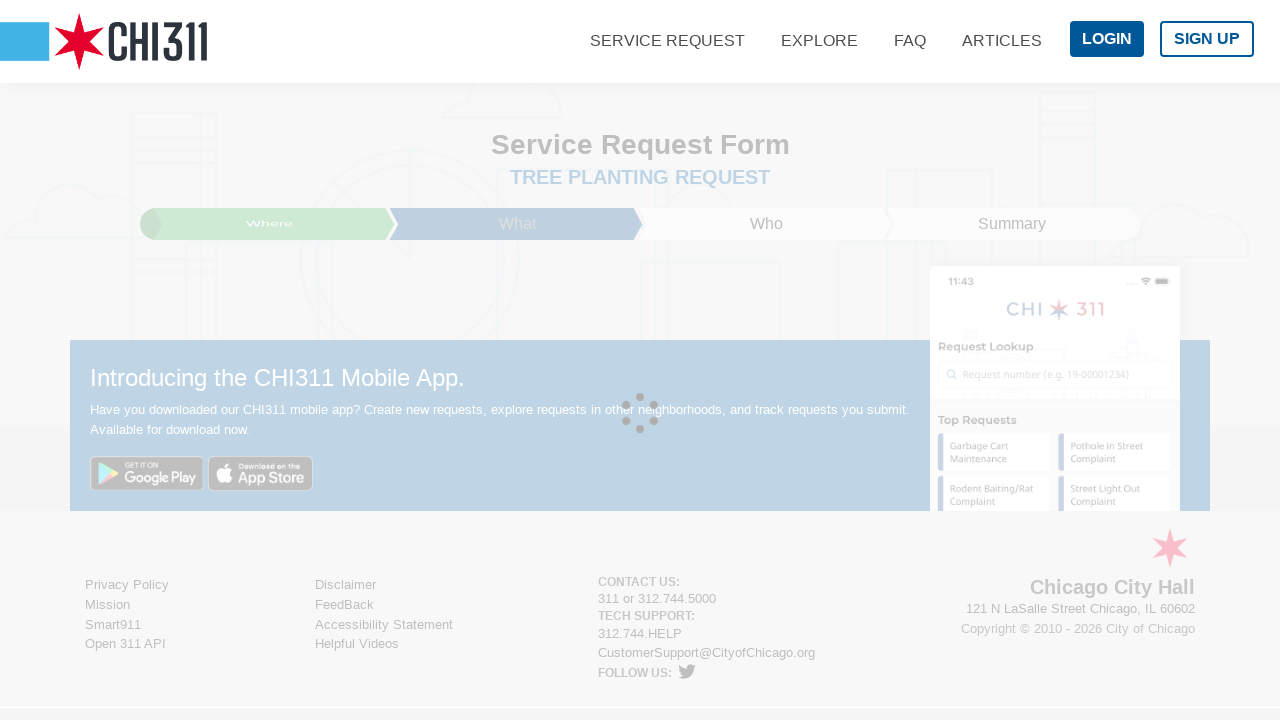

Waited 2 seconds for form to load
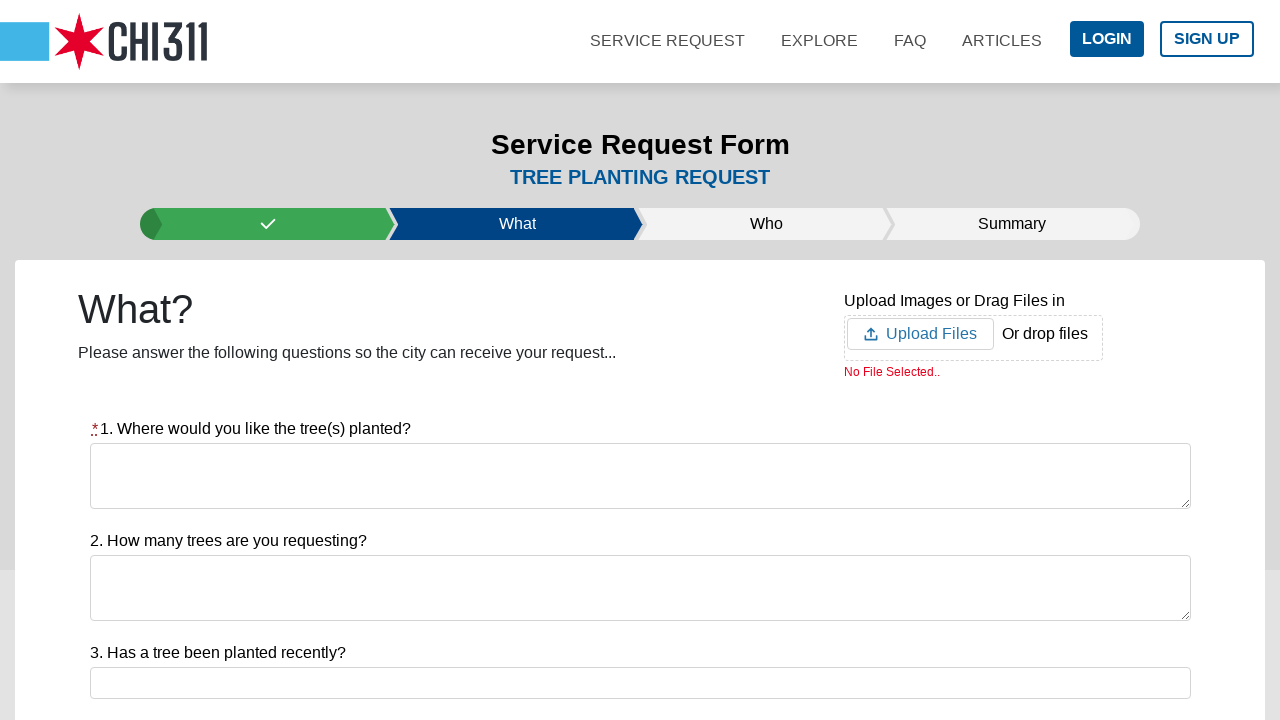

Clicked on location field at (640, 476) on internal:label="*1. Where would you like the"i
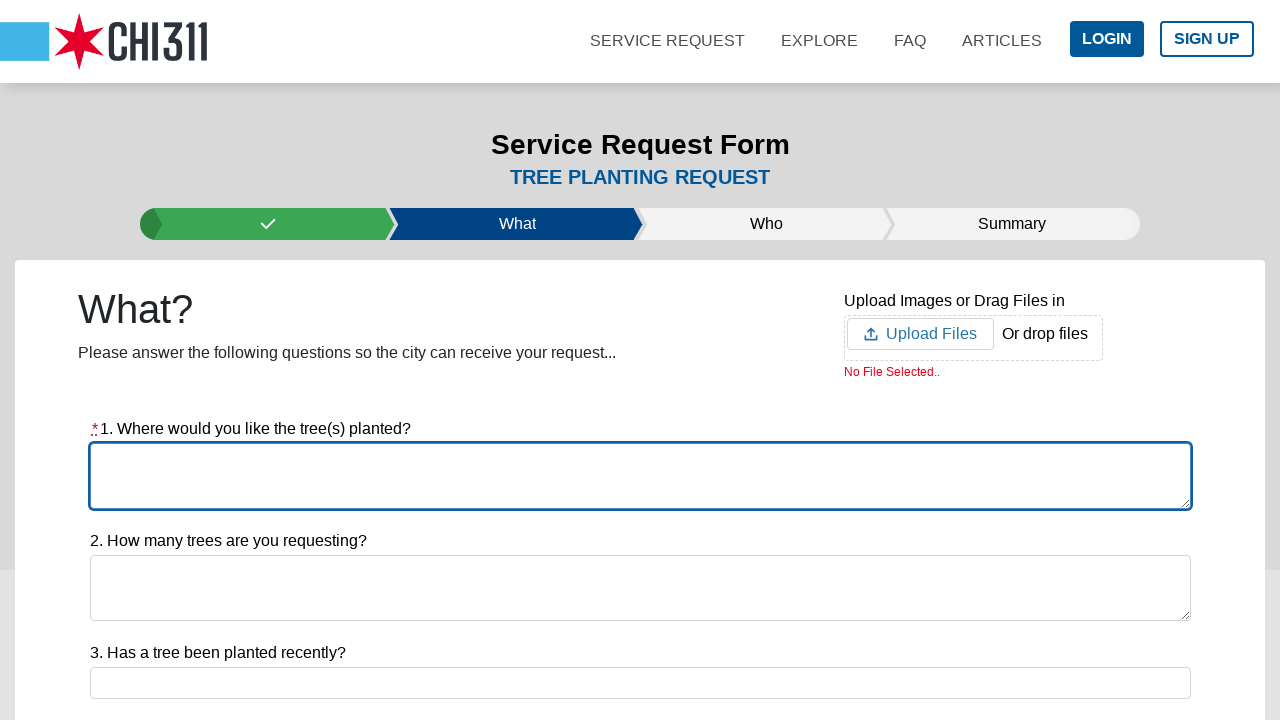

Filled location field with 'Parkway' on internal:label="*1. Where would you like the"i
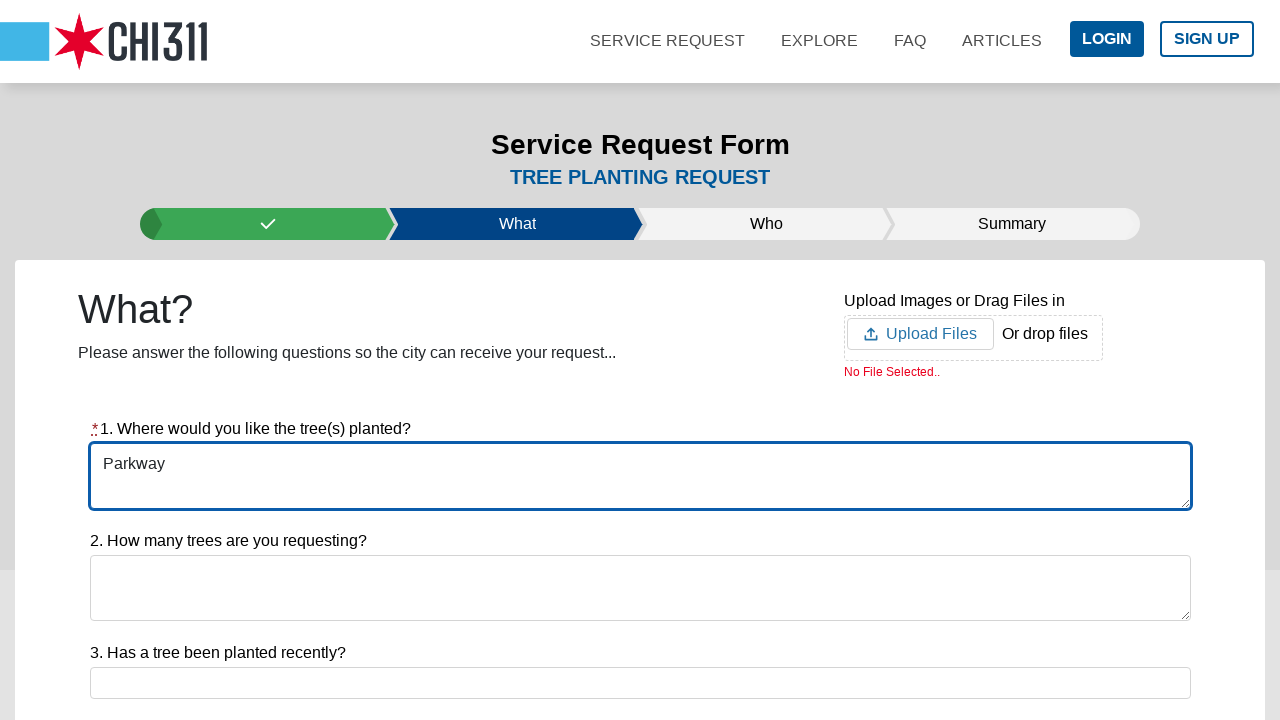

Clicked on number of trees field at (640, 588) on internal:label="2. How many trees are you"i
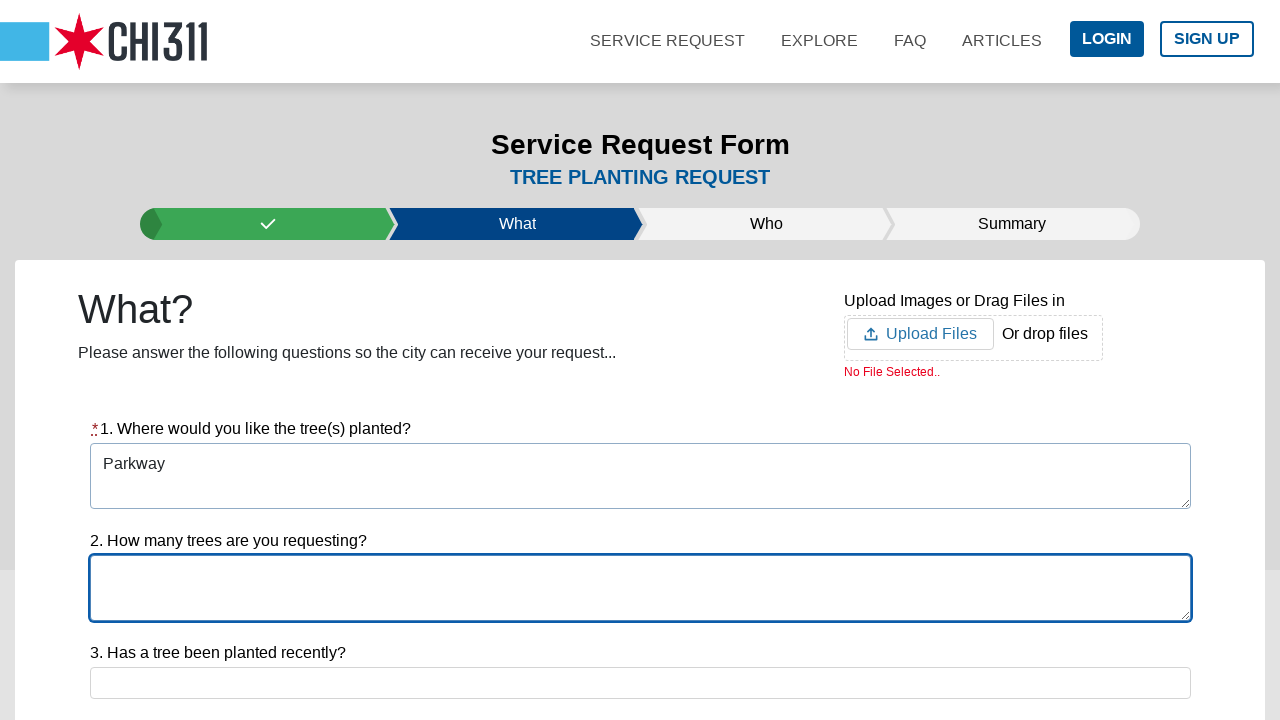

Filled number of trees field with '1' on internal:label="2. How many trees are you"i
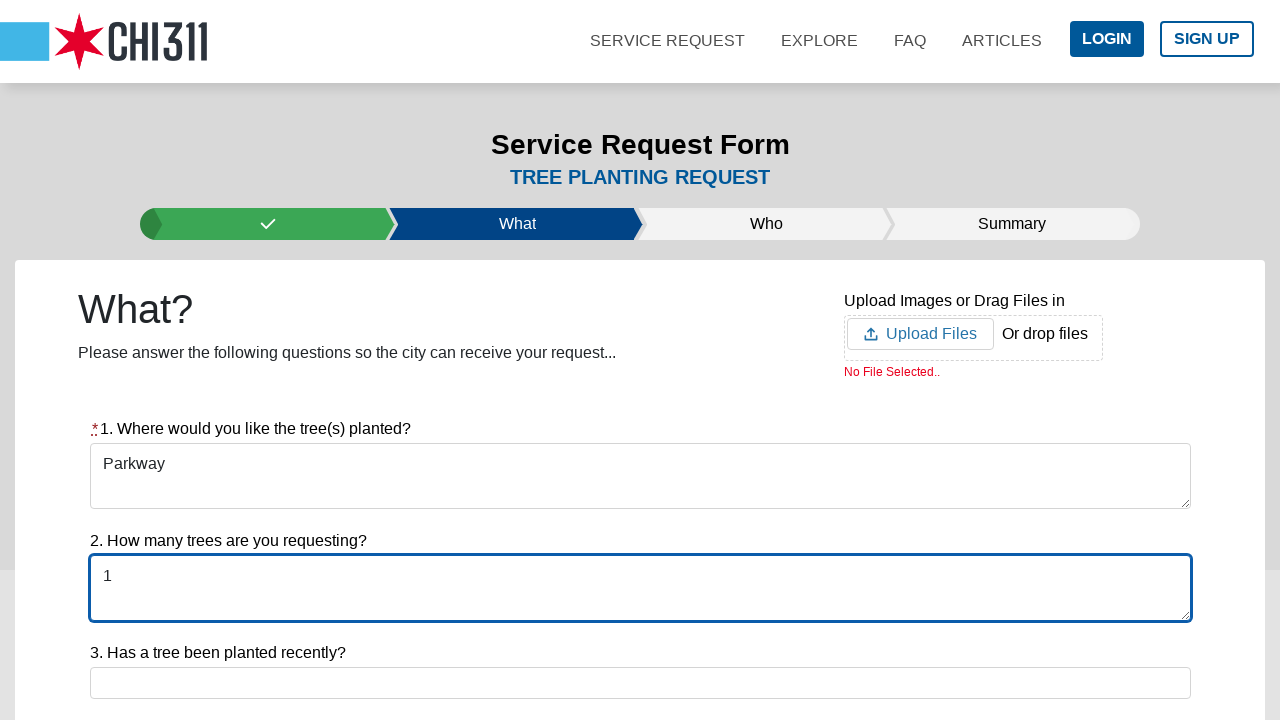

Clicked next button to proceed to next form section at (1164, 361) on internal:role=button[name="next"i]
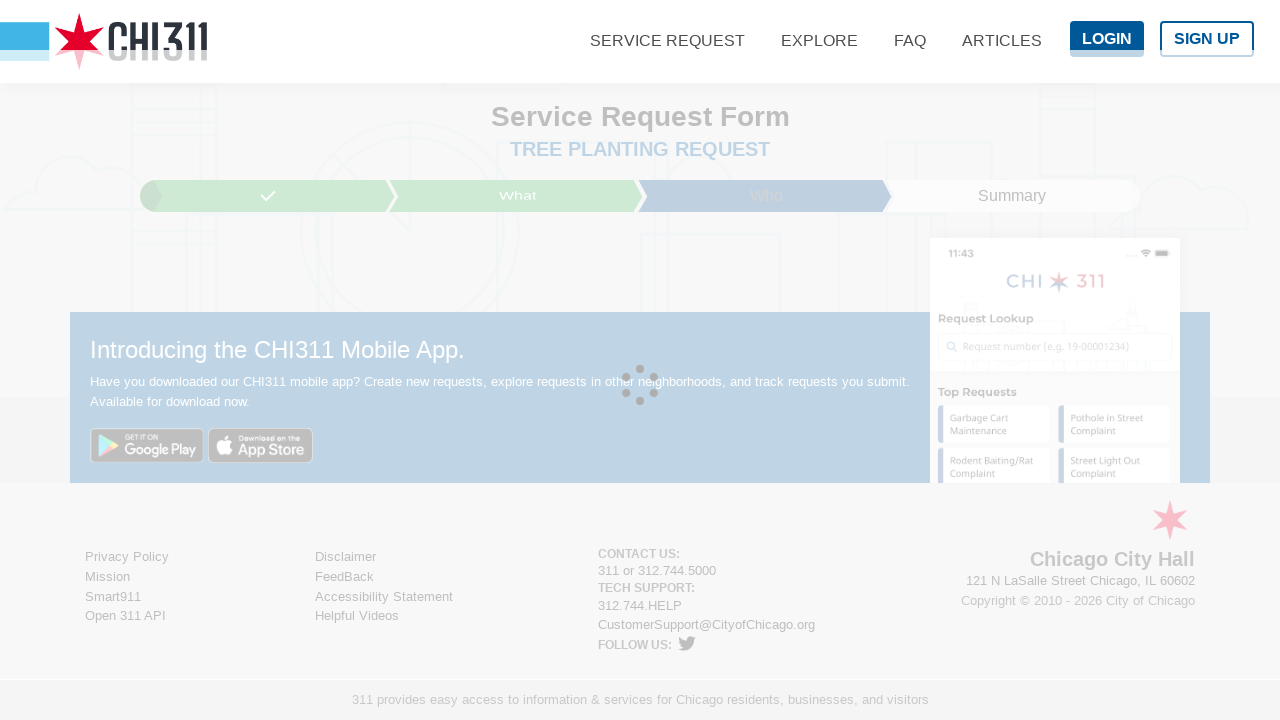

Clicked next button again to proceed at (1164, 489) on internal:role=button[name="next"i]
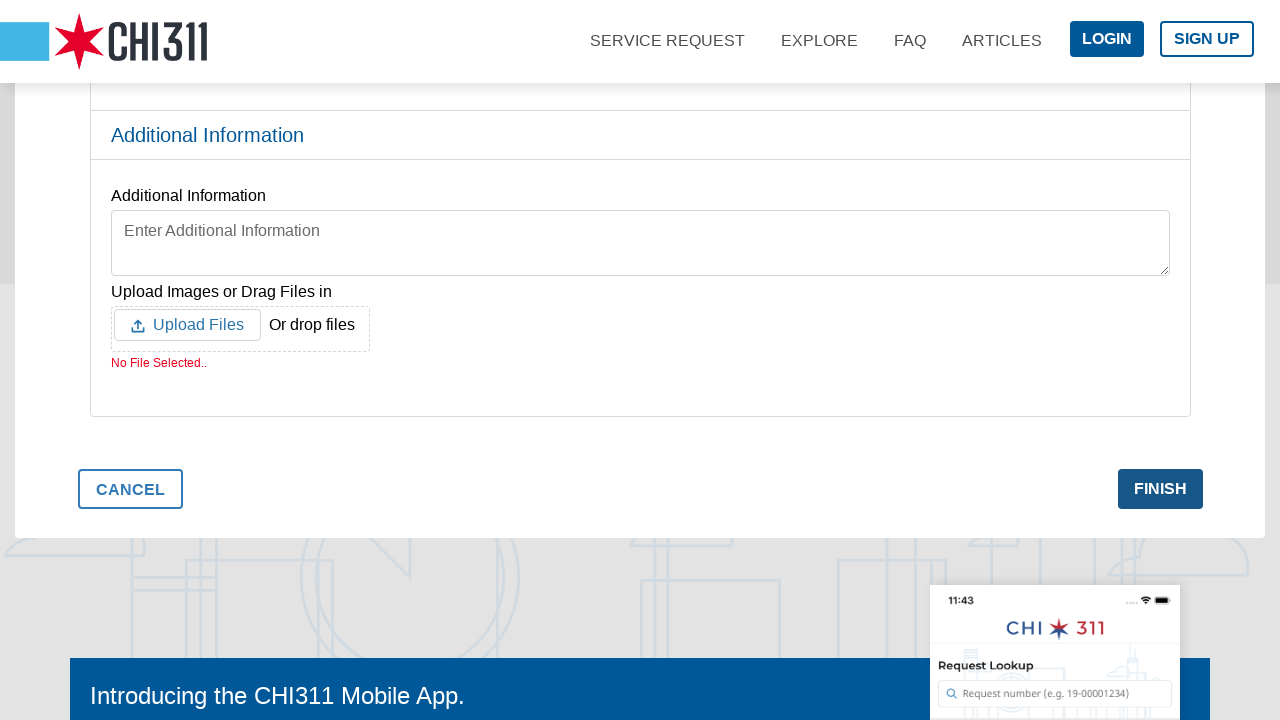

Clicked Finish button to submit service request at (1160, 489) on internal:role=button[name="Finish"i]
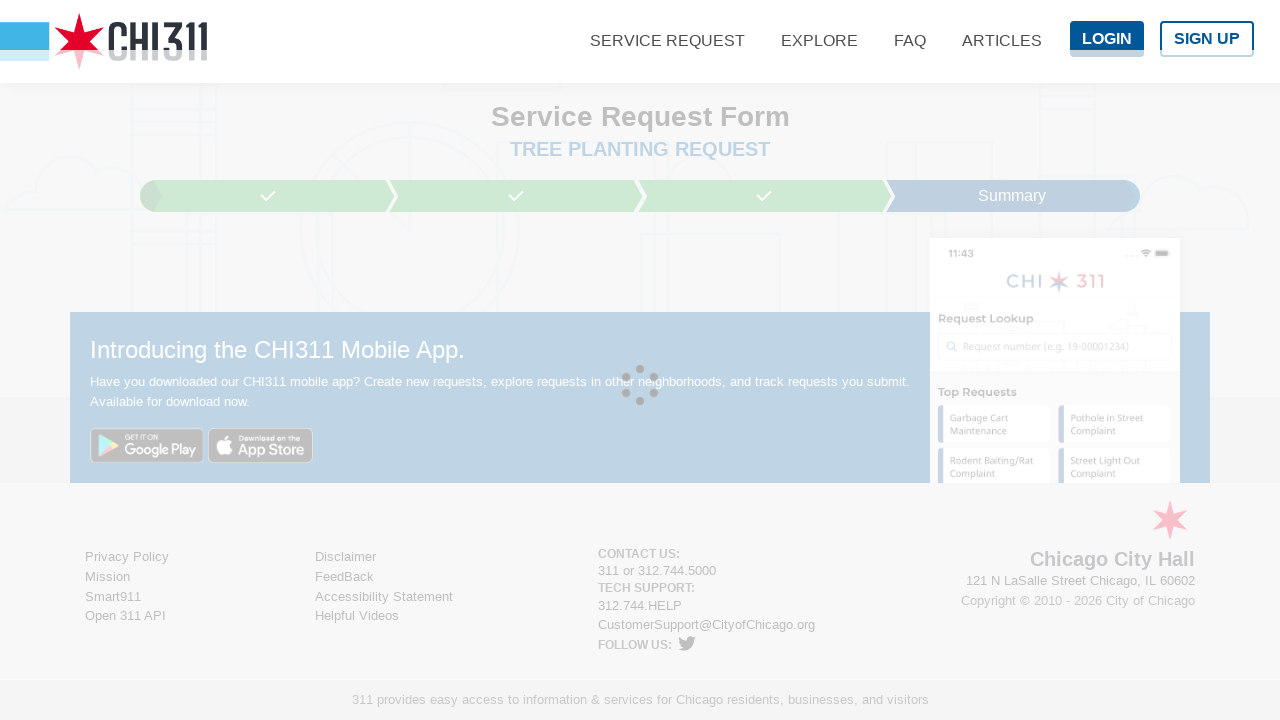

Confirmation message appeared: service request submitted successfully
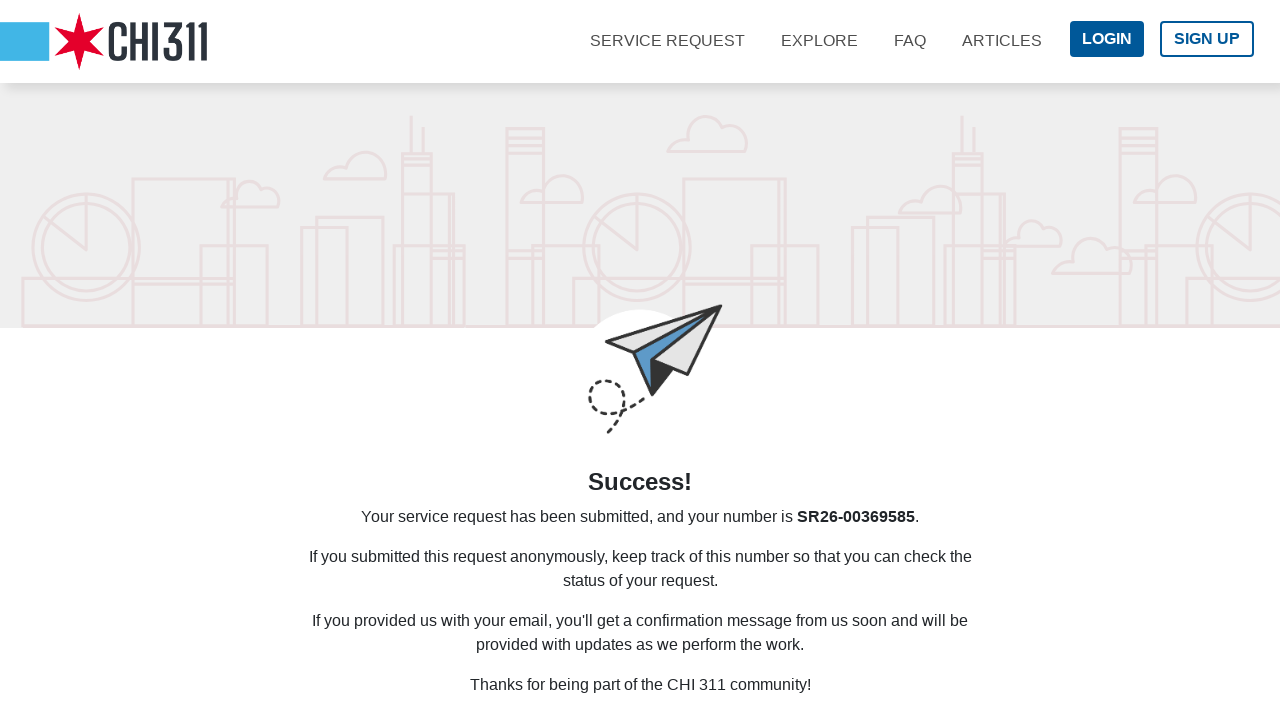

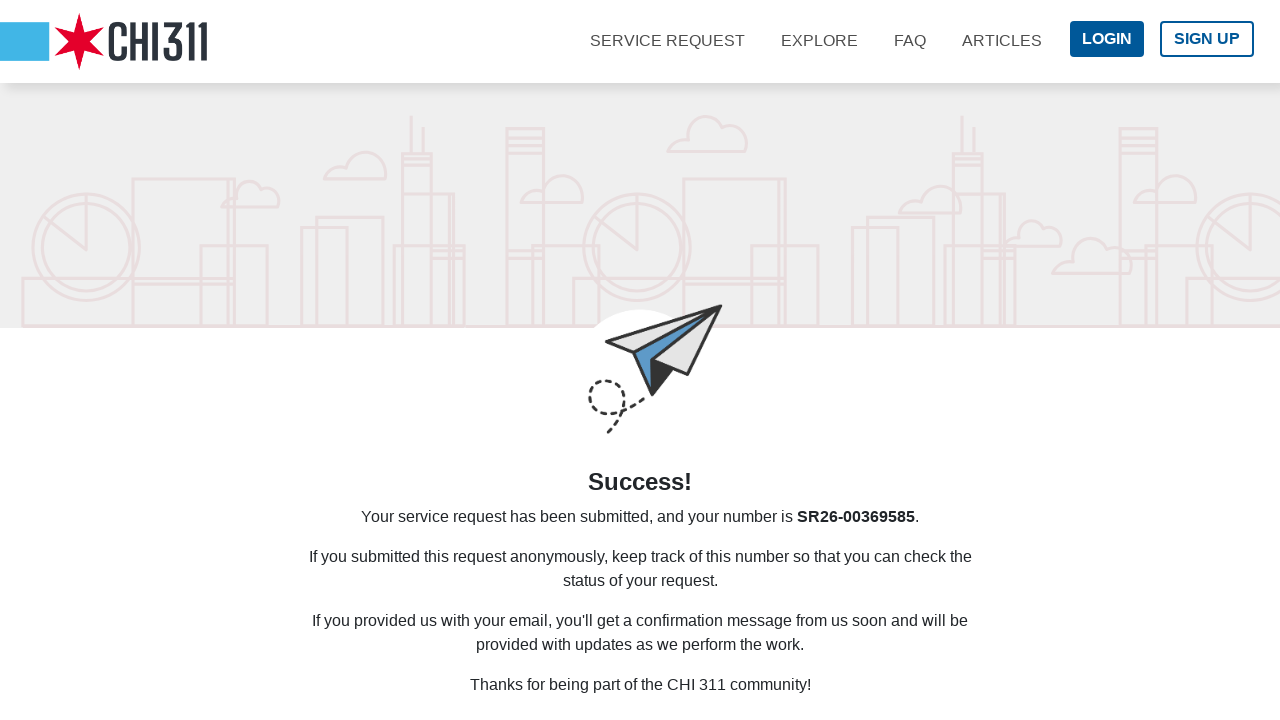